Tests dropdown menu functionality by clicking the dropdown button and selecting an option

Starting URL: https://formy-project.herokuapp.com/dropdown

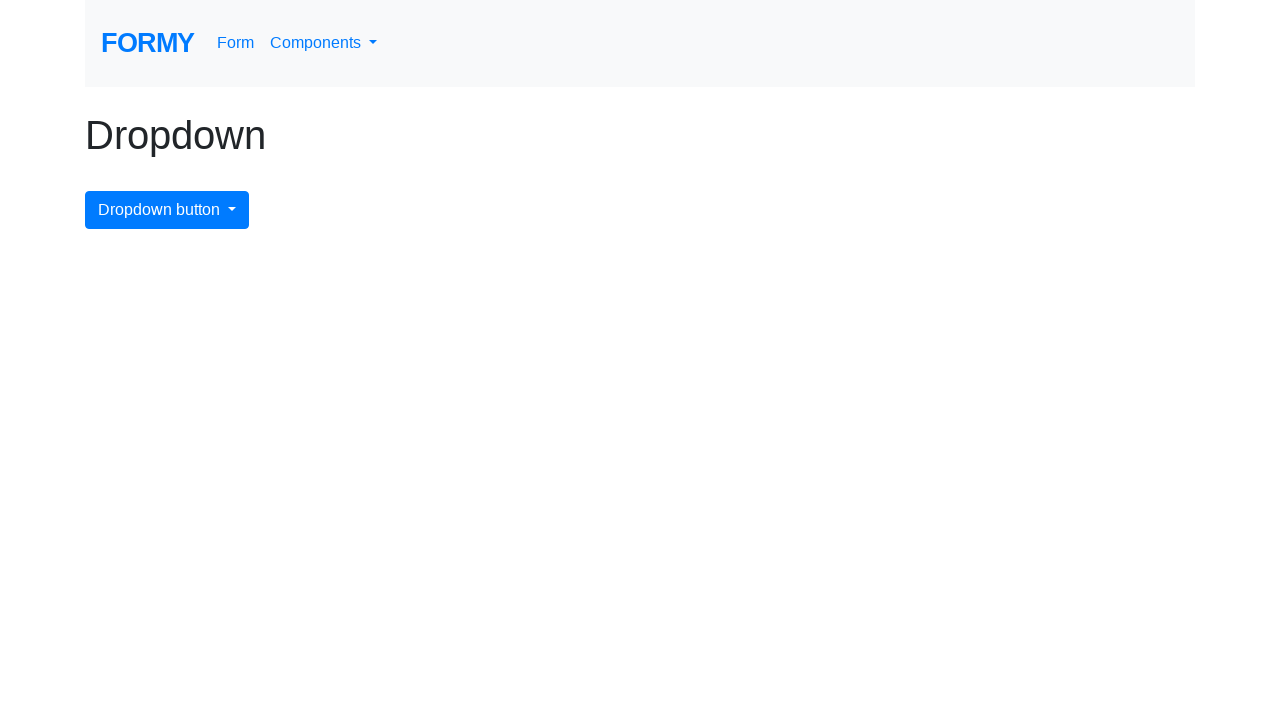

Clicked dropdown menu button to open dropdown at (167, 210) on #dropdownMenuButton
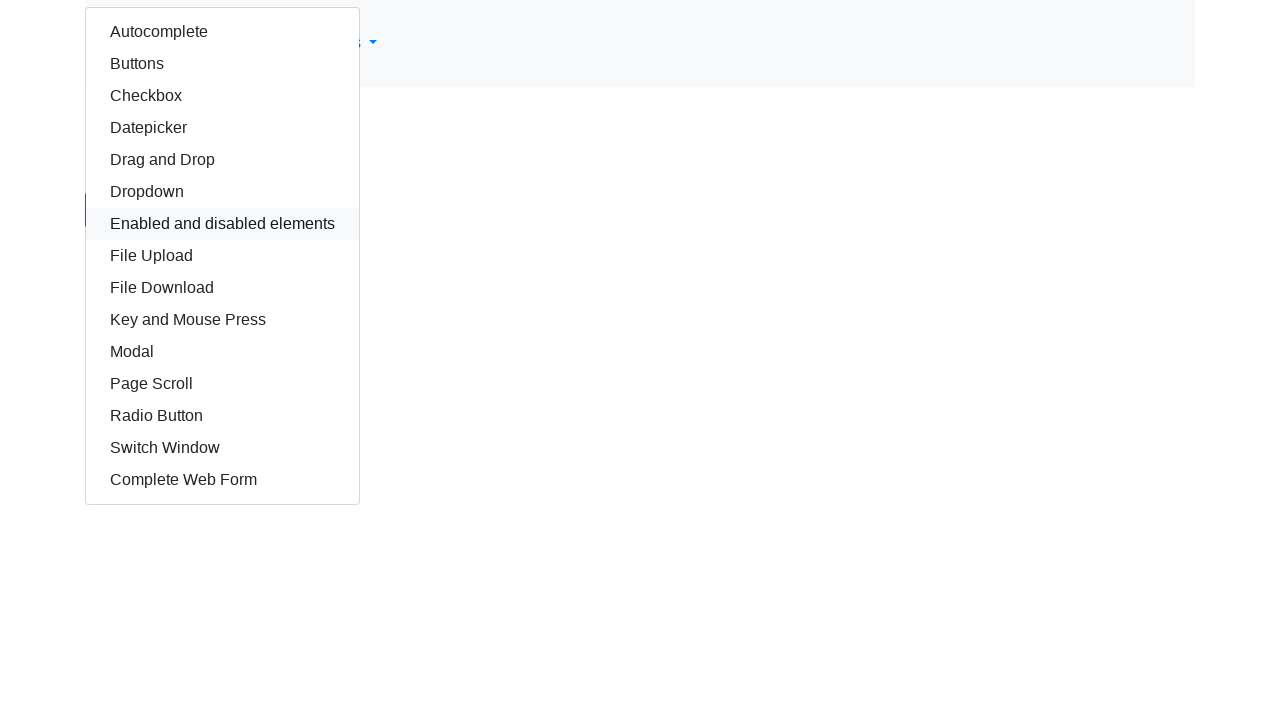

Waited for dropdown menu to be visible
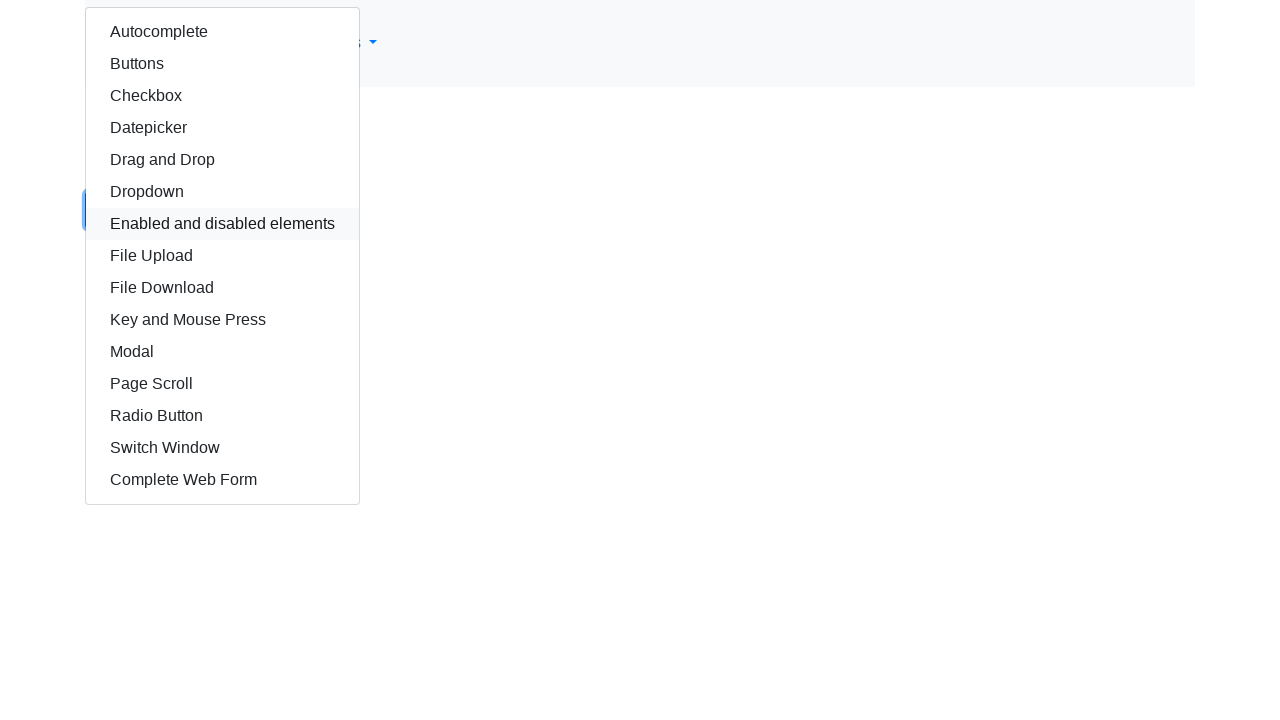

Selected autocomplete option from dropdown menu at (222, 32) on #autocomplete
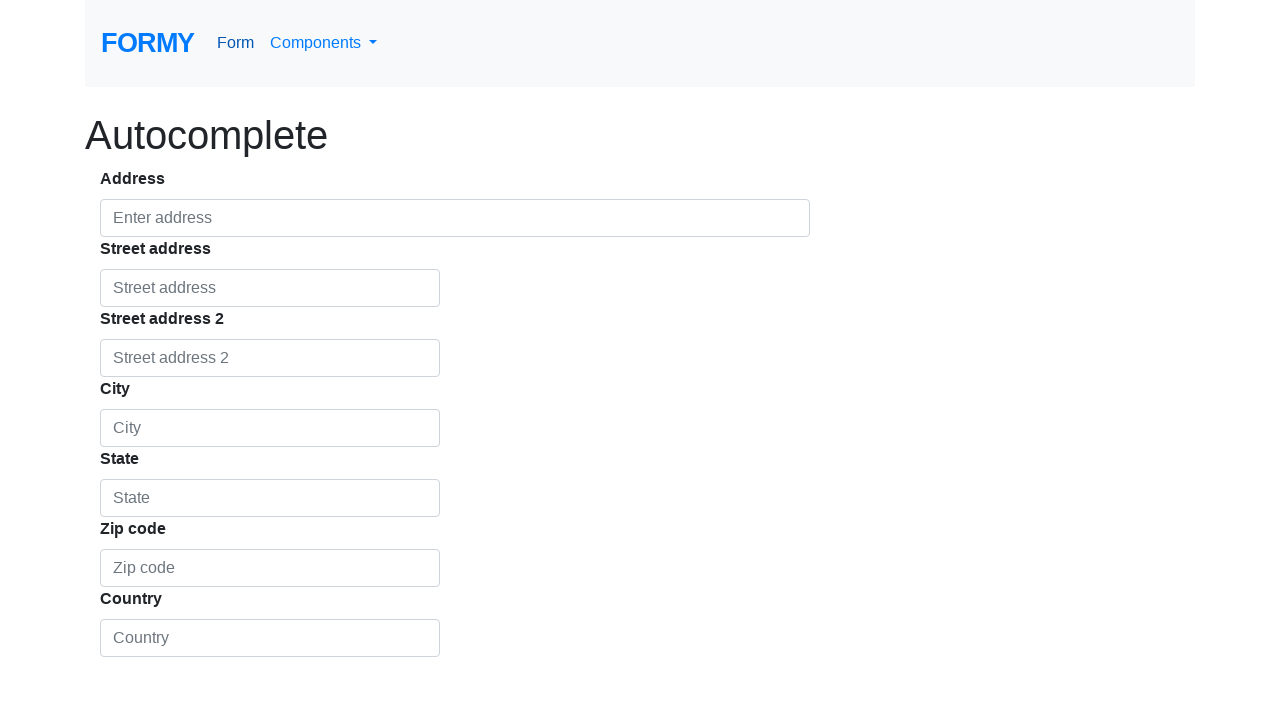

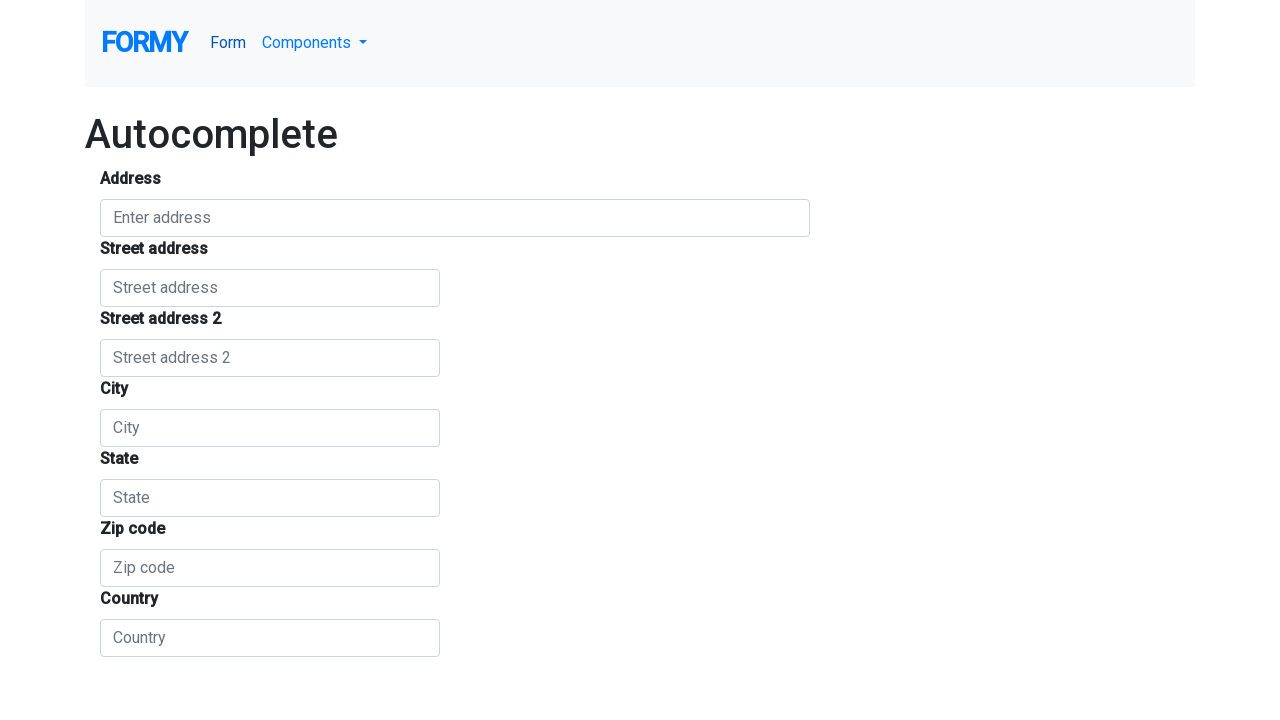